Tests frame interaction by switching to an iframe and clicking on a selectable item within it

Starting URL: http://jqueryui.com/selectable/

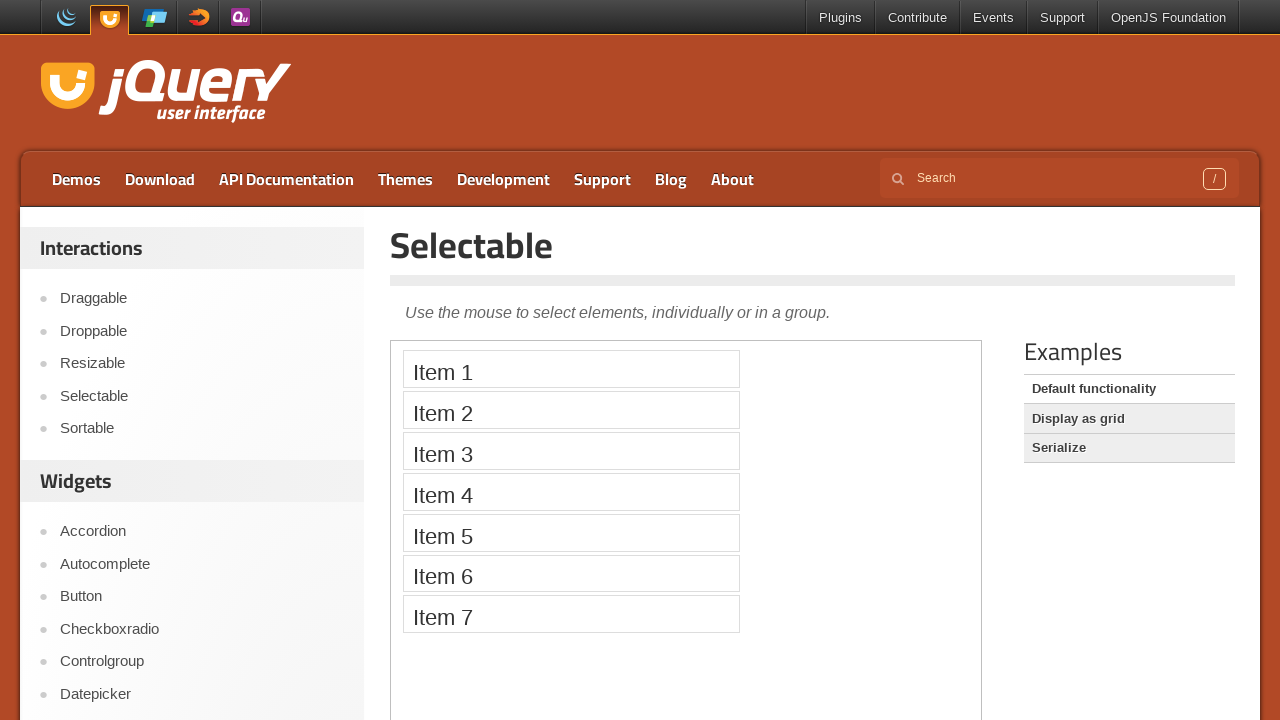

Located the demo iframe
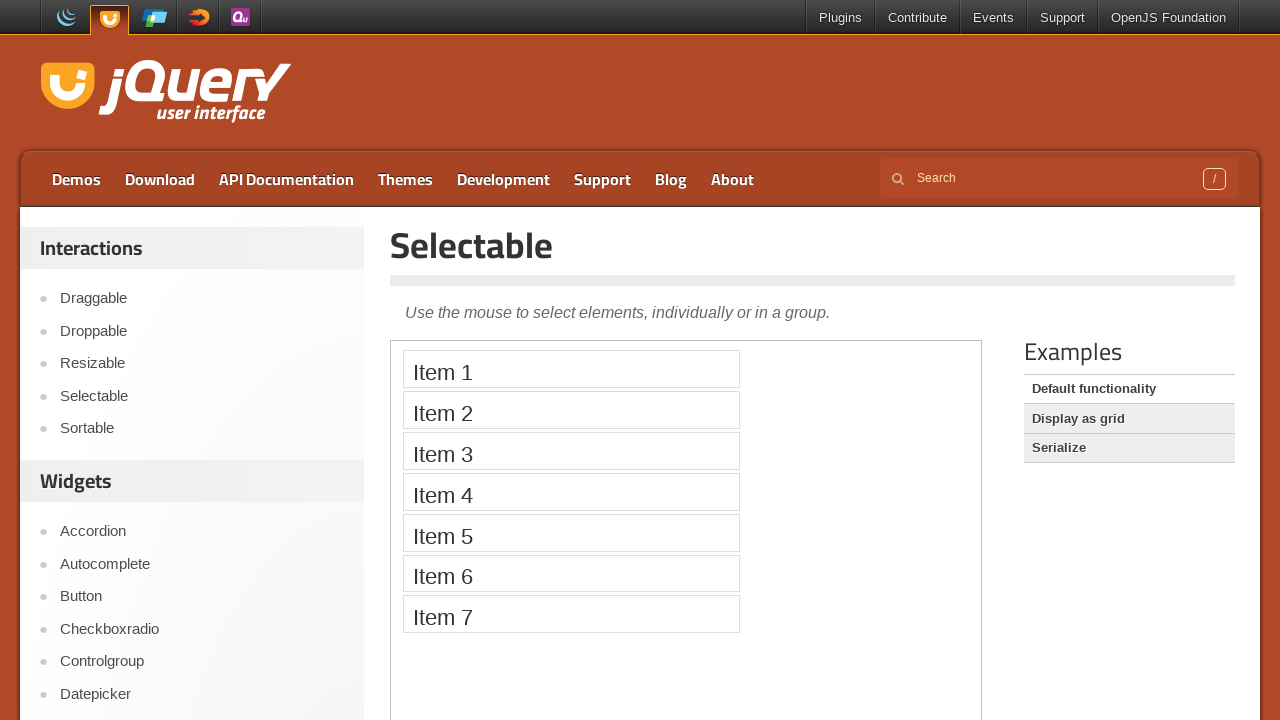

Clicked on the third selectable item within the iframe at (571, 451) on .demo-frame >> internal:control=enter-frame >> .ui-widget-content.ui-selectee >>
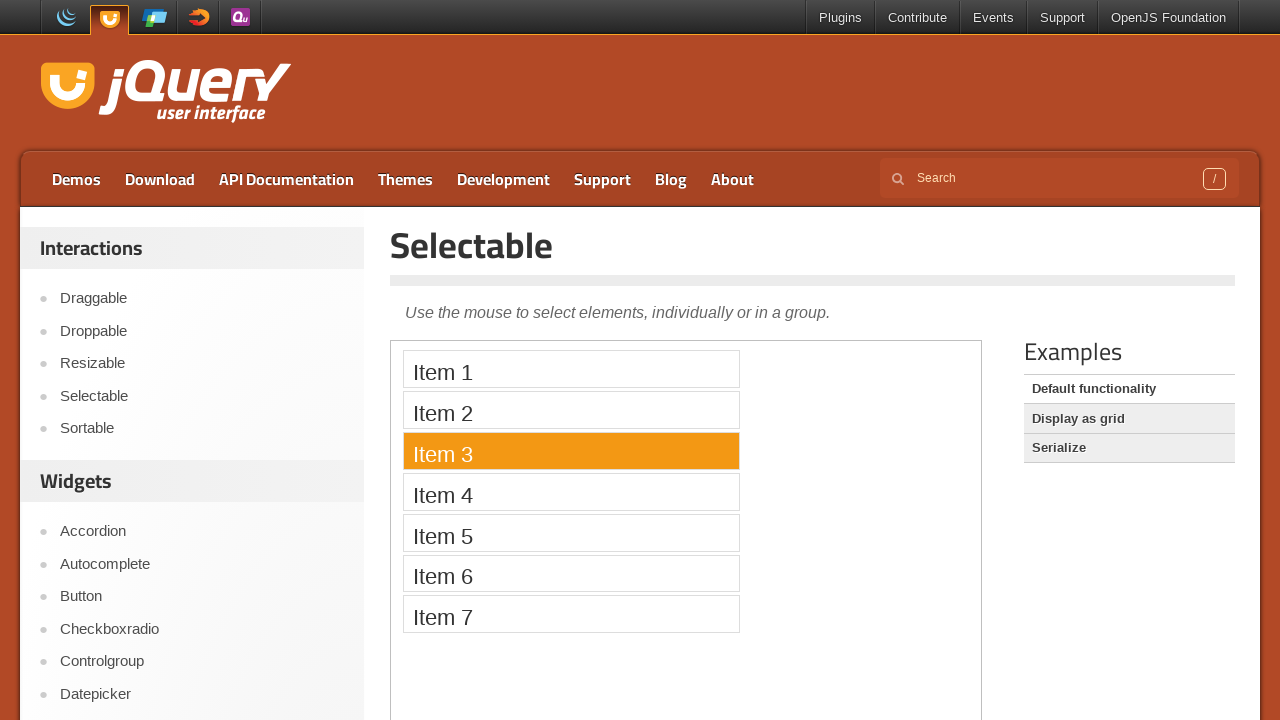

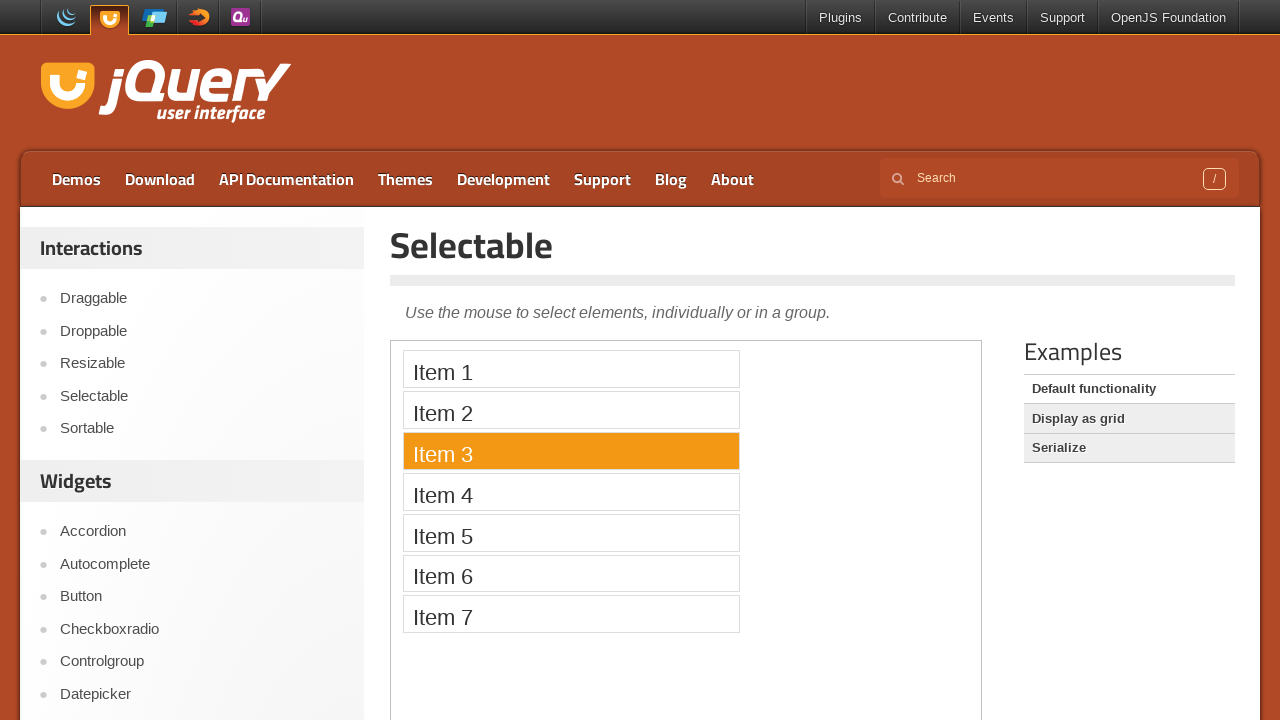